Tests JavaScript alert handling by navigating to a JavaScript tutorial page, clicking on the alert section, triggering a confirmation alert, and accepting it.

Starting URL: http://www.tizag.com/javascriptT/

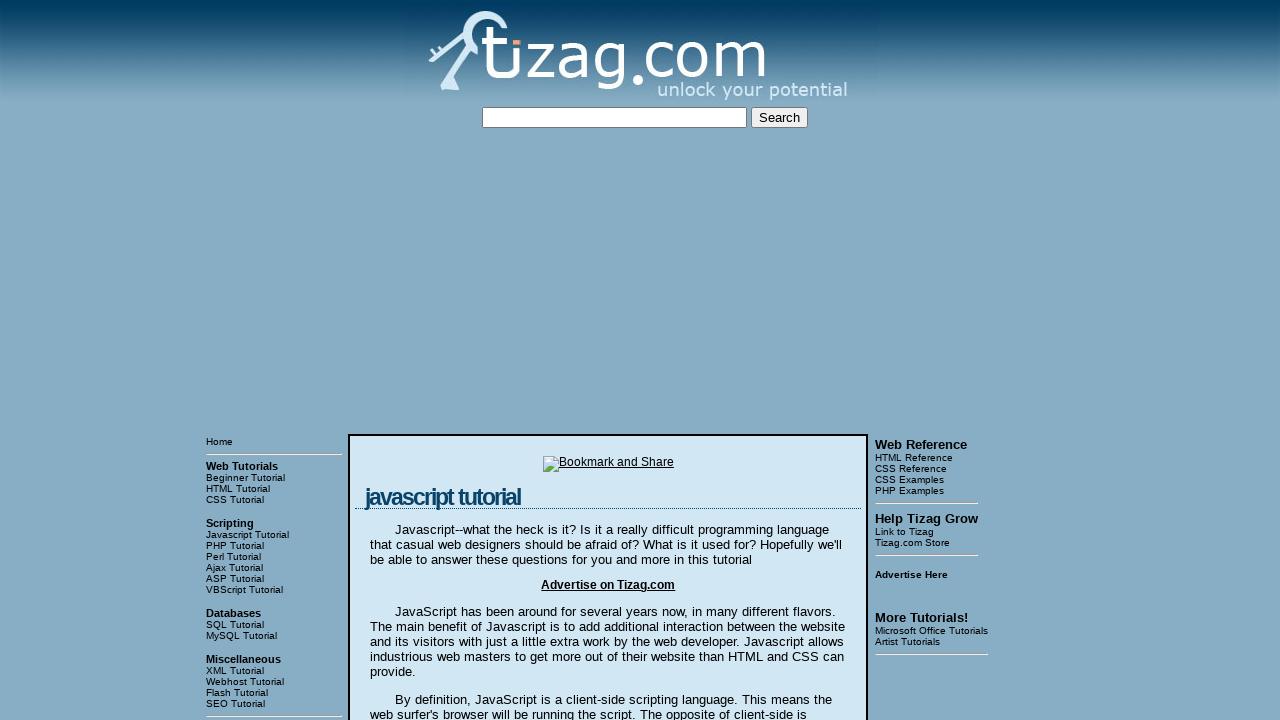

Clicked on the JavaScript Alert link at (274, 360) on text=Javascript - Alert
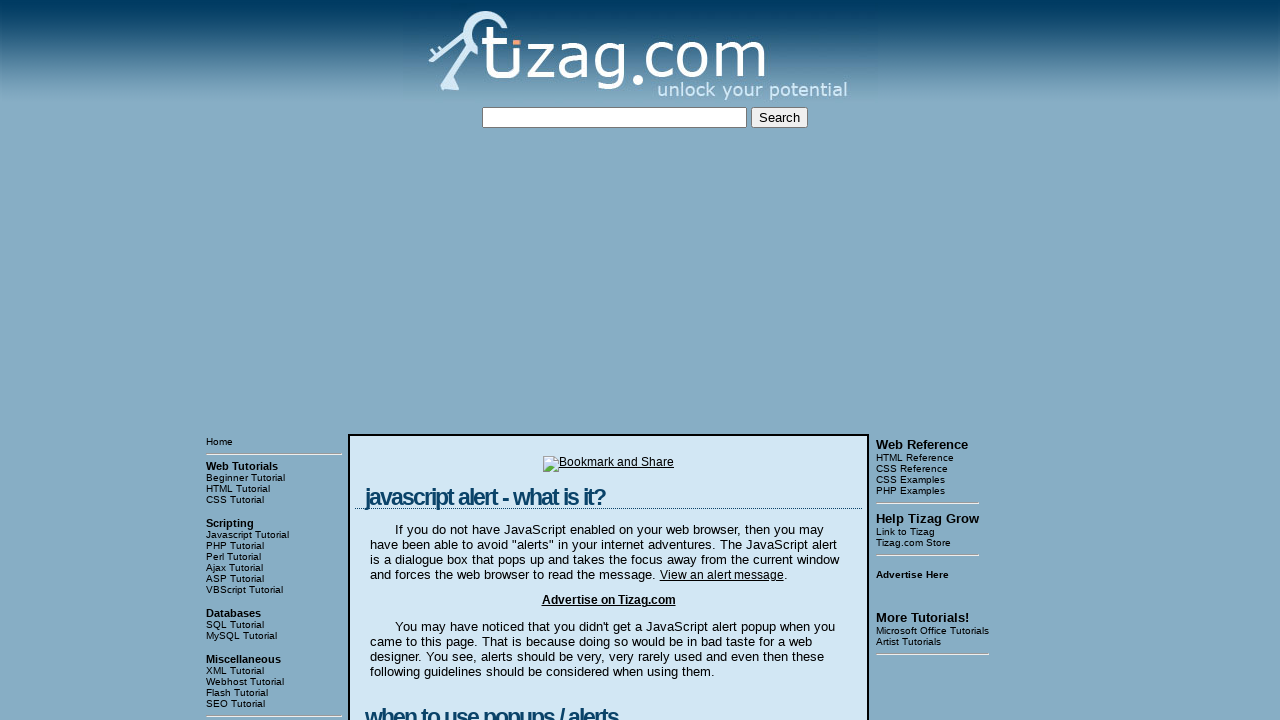

Clicked the Confirmation Alert button to trigger the alert at (428, 361) on input[value='Confirmation Alert']
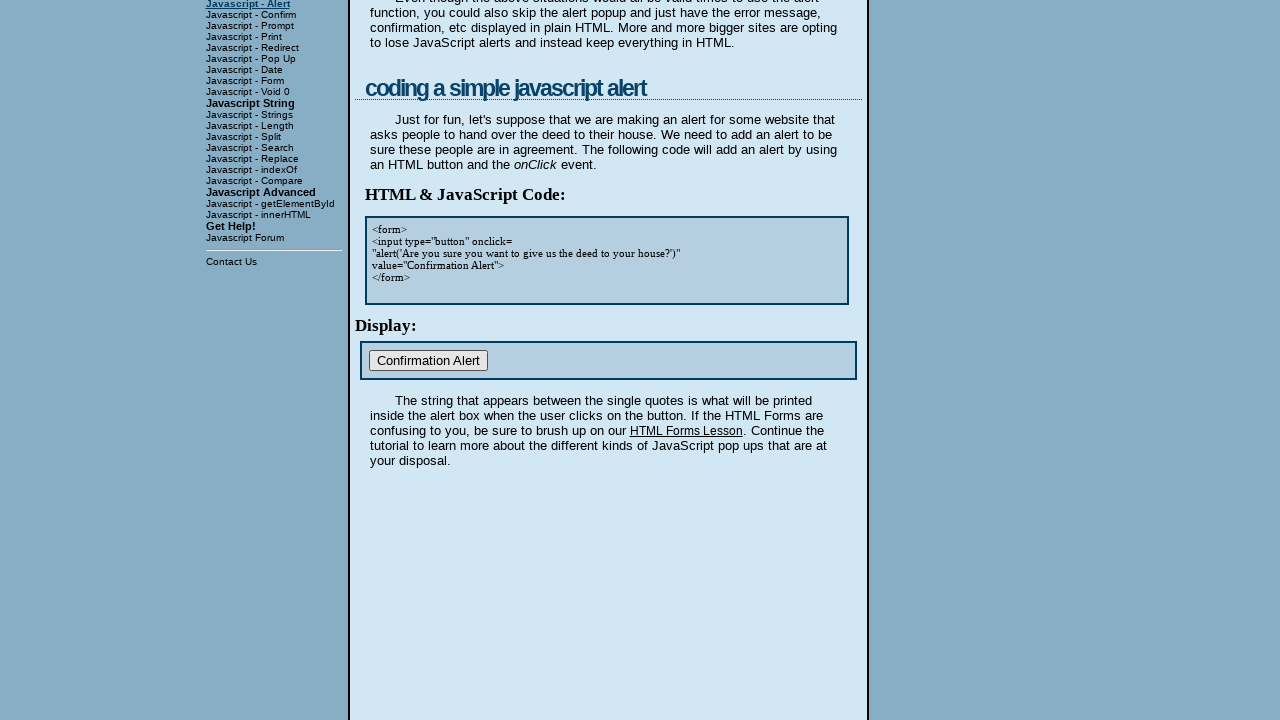

Set up dialog handler to accept confirmation alerts
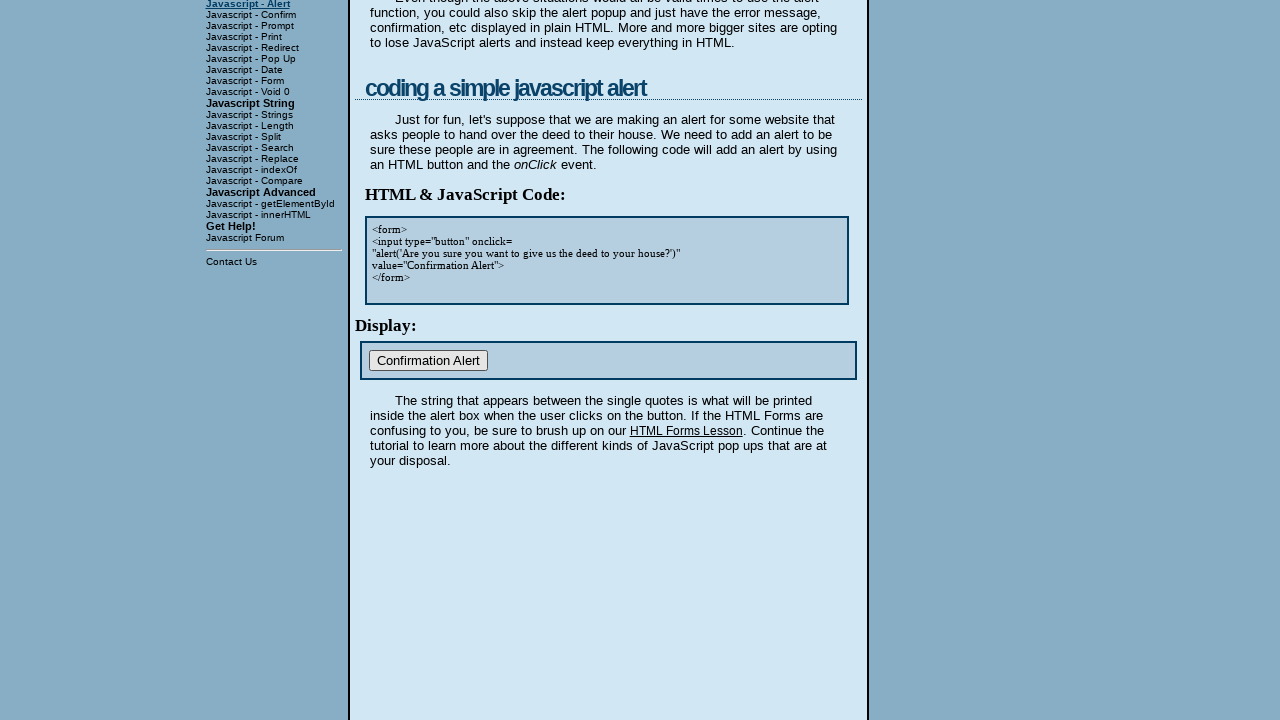

Re-clicked Confirmation Alert button to trigger alert with handler in place at (428, 361) on input[value='Confirmation Alert']
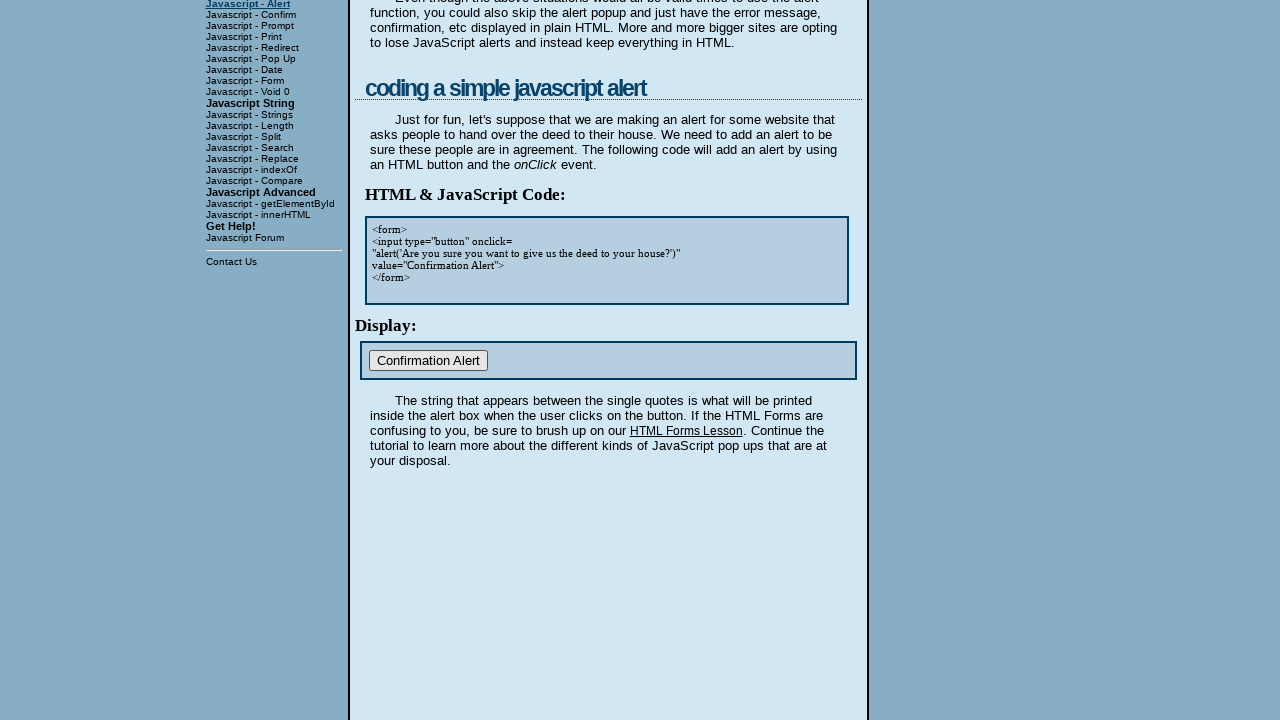

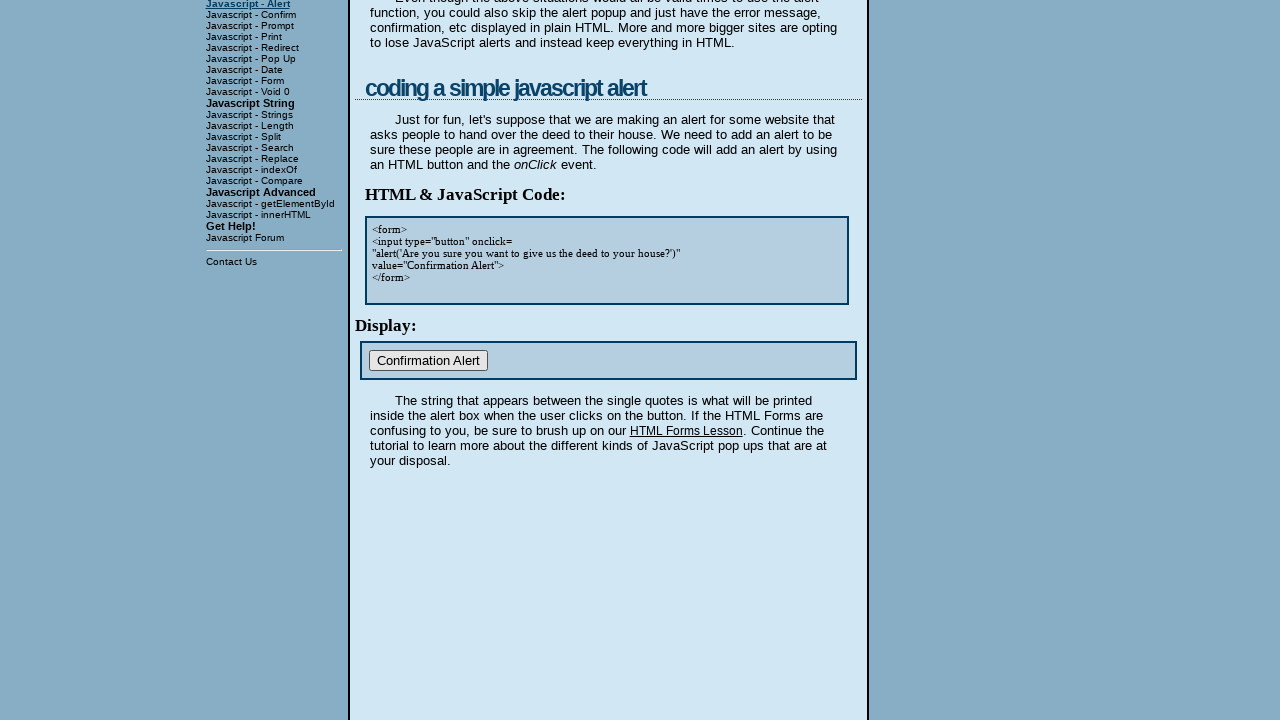